Tests editing a todo item by double-clicking, filling new text, and pressing Enter

Starting URL: https://demo.playwright.dev/todomvc

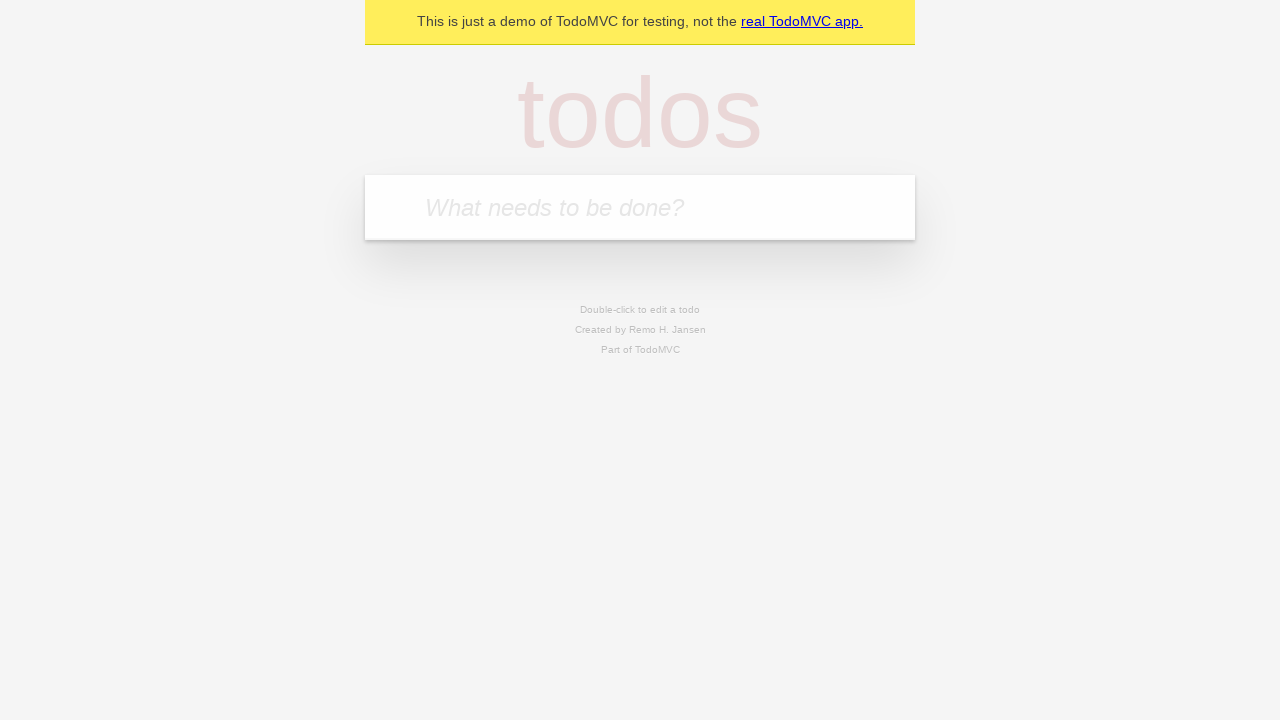

Filled todo input field with 'buy some cheese' on internal:attr=[placeholder="What needs to be done?"i]
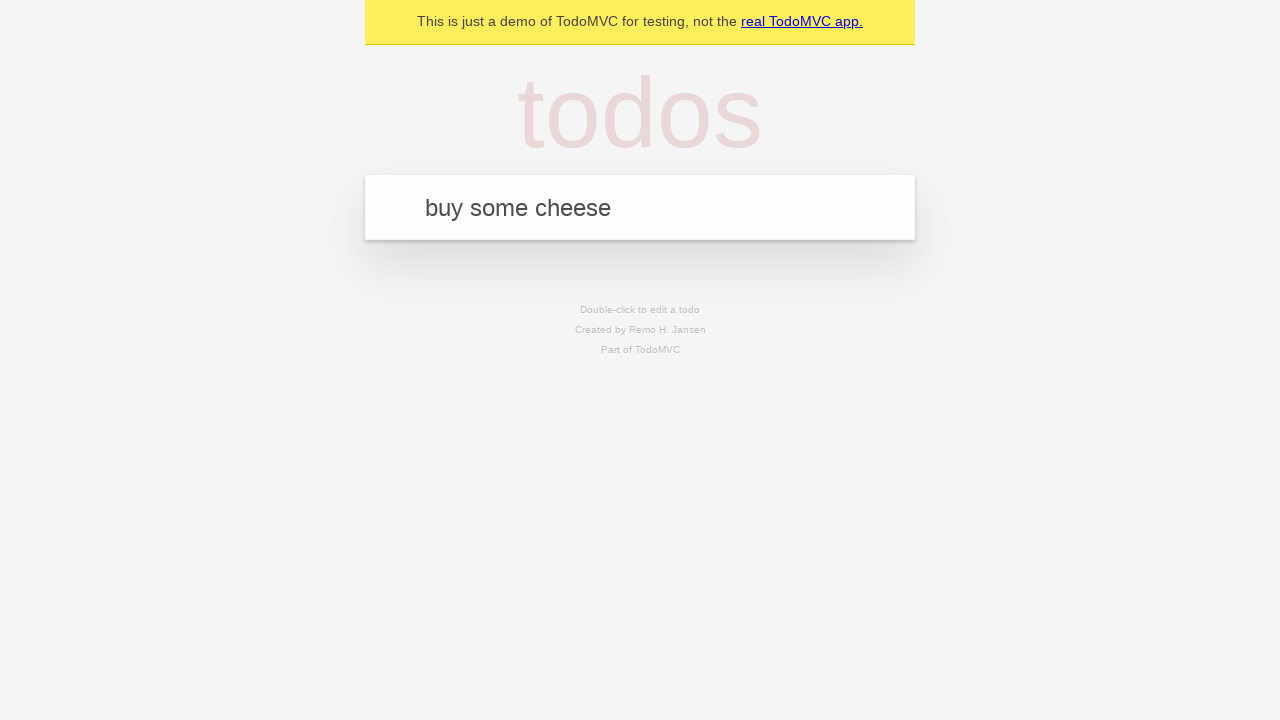

Pressed Enter to create todo item 'buy some cheese' on internal:attr=[placeholder="What needs to be done?"i]
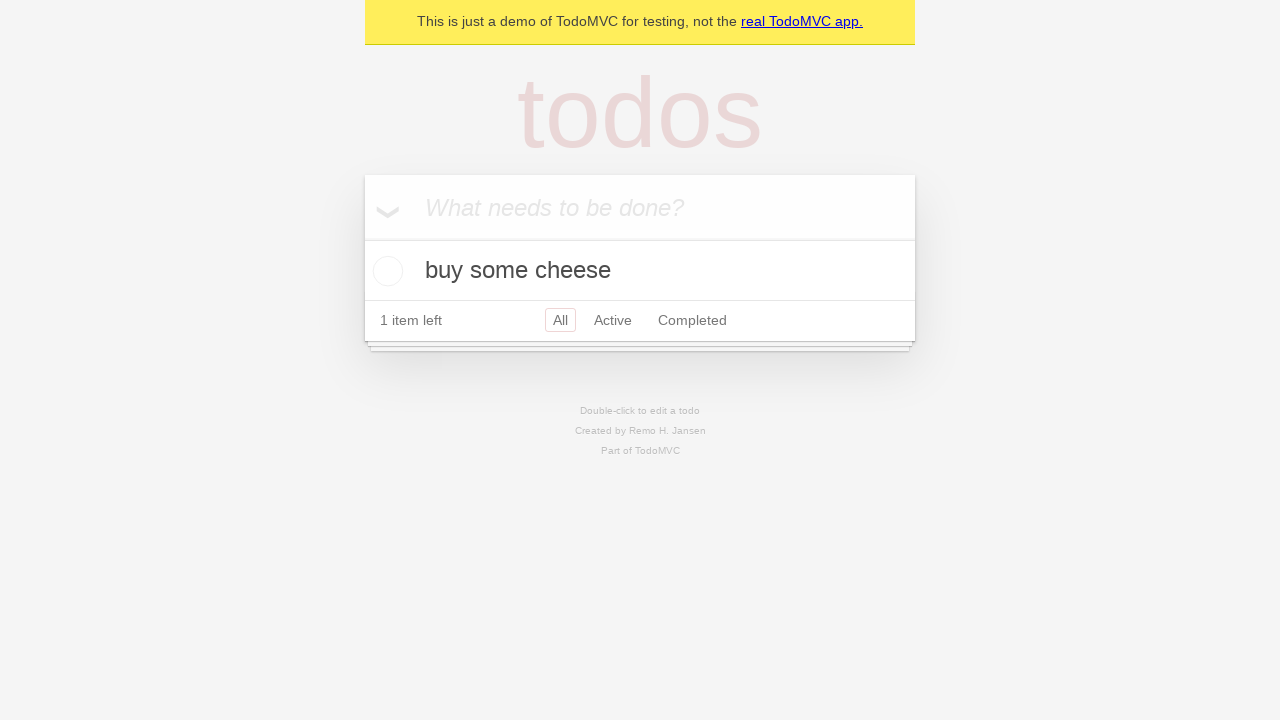

Filled todo input field with 'feed the cat' on internal:attr=[placeholder="What needs to be done?"i]
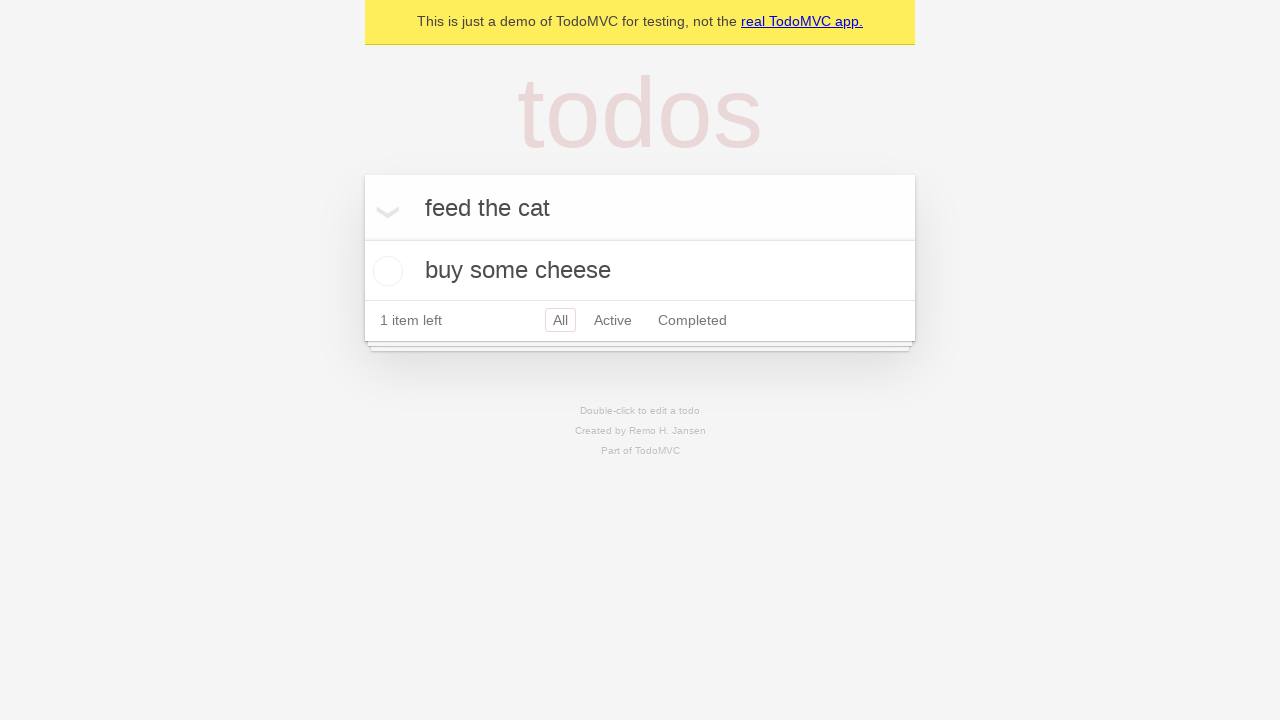

Pressed Enter to create todo item 'feed the cat' on internal:attr=[placeholder="What needs to be done?"i]
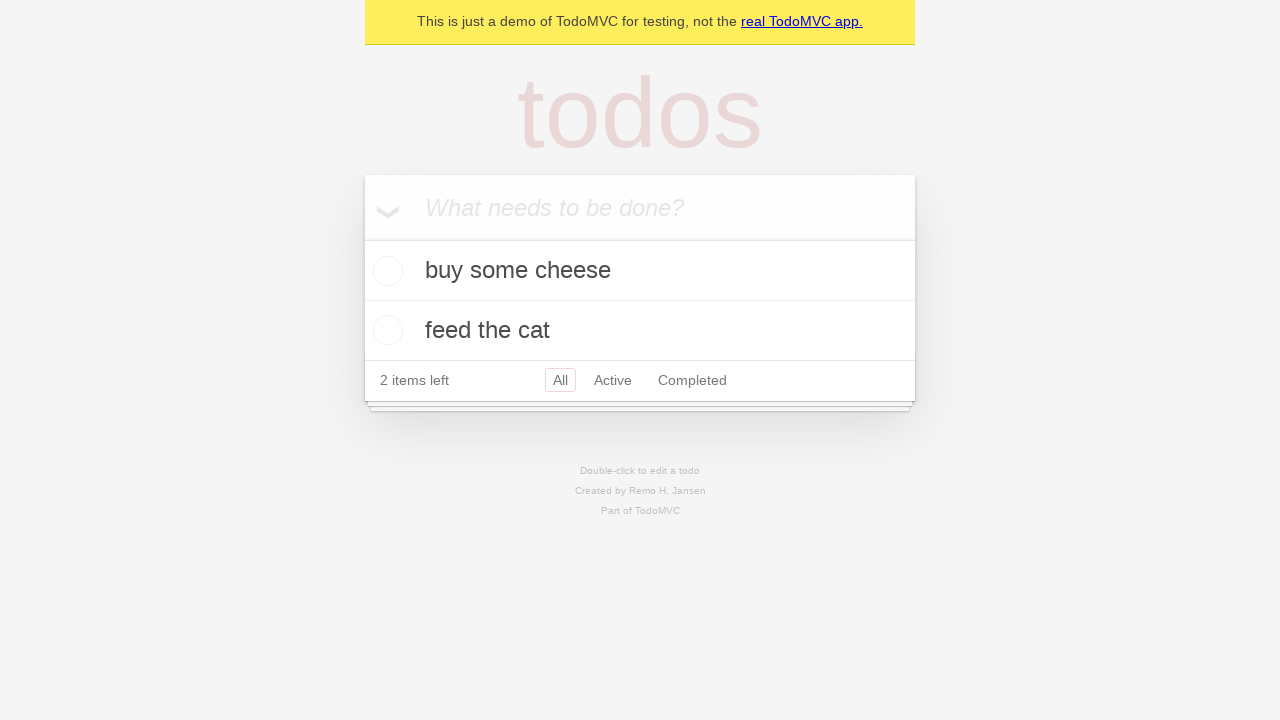

Filled todo input field with 'book a doctors appointment' on internal:attr=[placeholder="What needs to be done?"i]
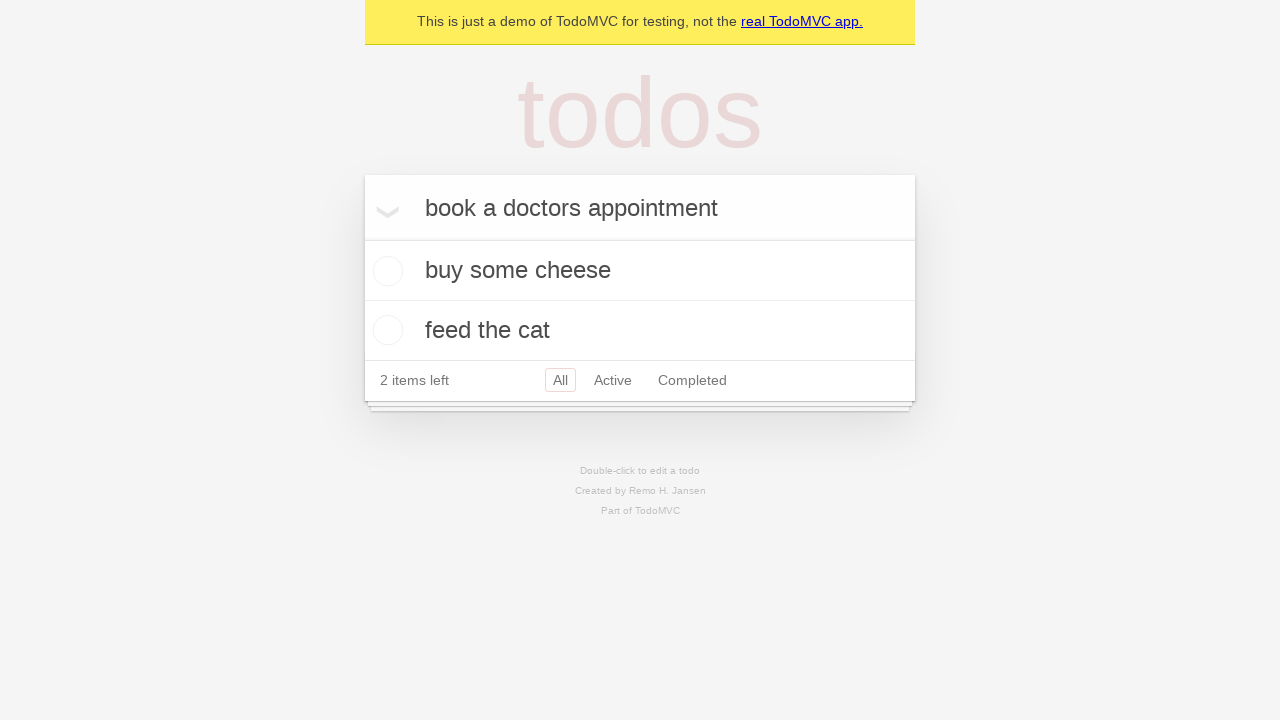

Pressed Enter to create todo item 'book a doctors appointment' on internal:attr=[placeholder="What needs to be done?"i]
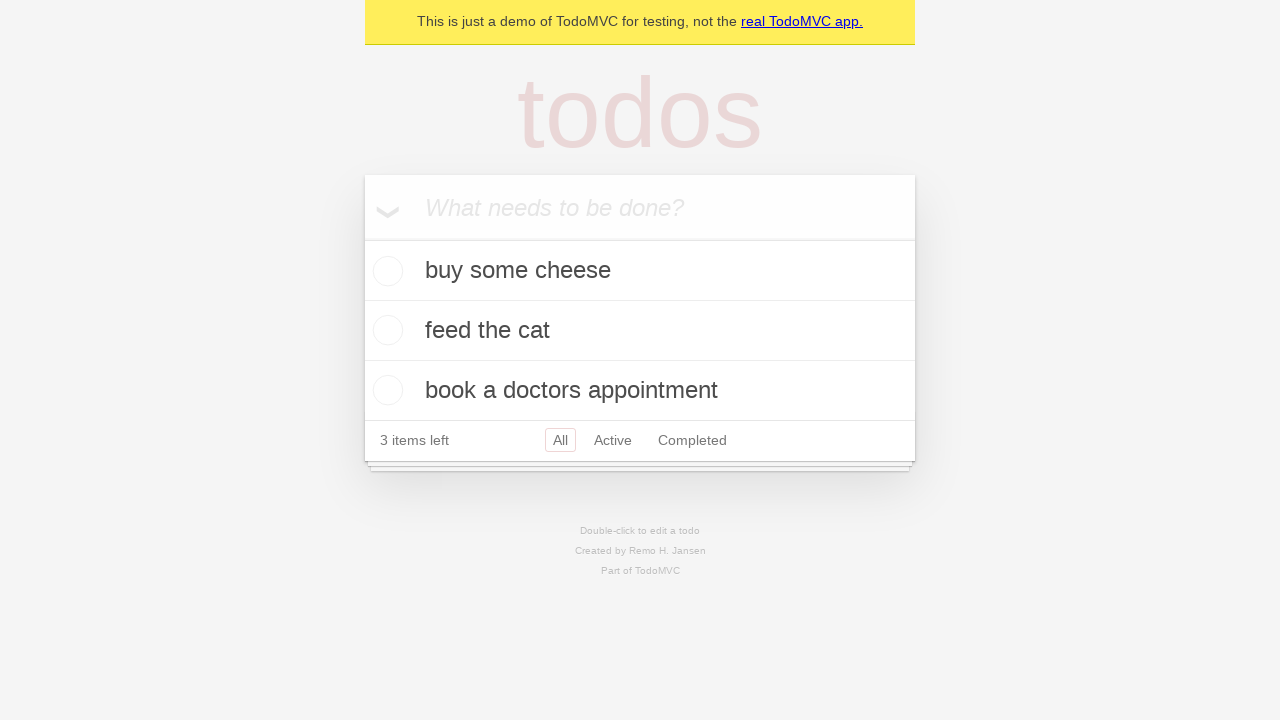

Waited for third todo item to be created
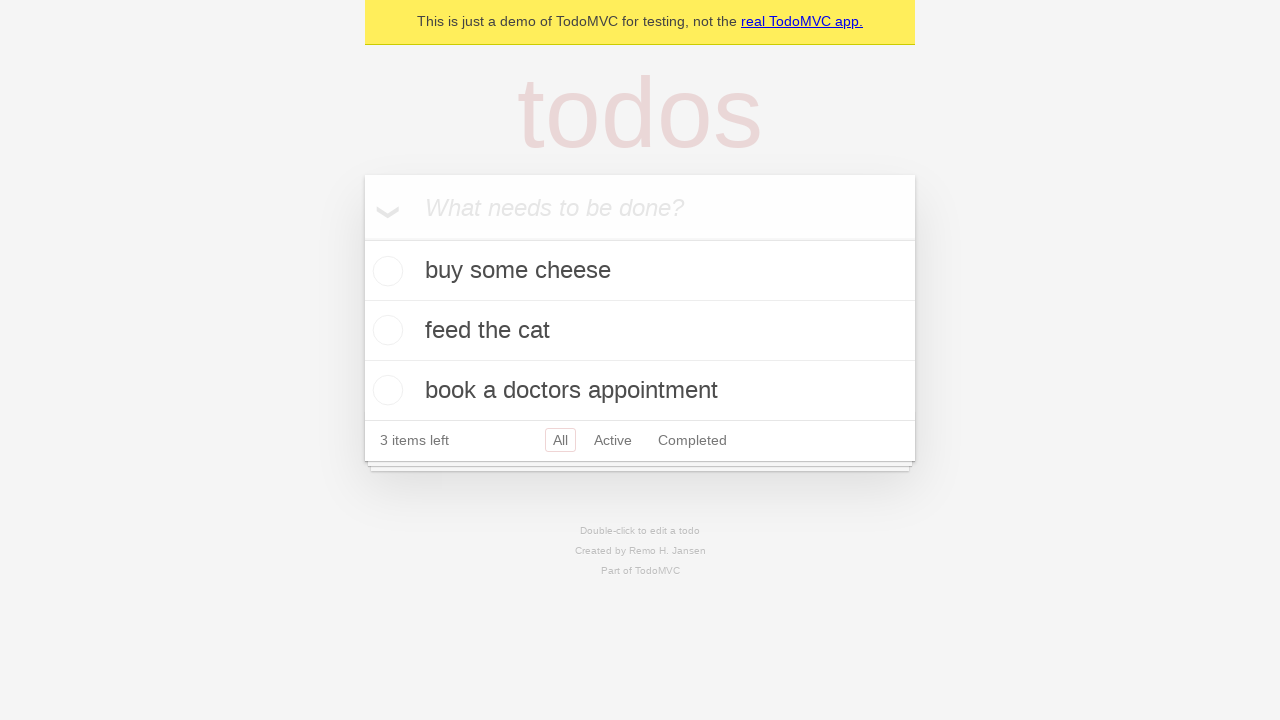

Double-clicked second todo item to enter edit mode at (640, 331) on [data-testid='todo-item'] >> nth=1
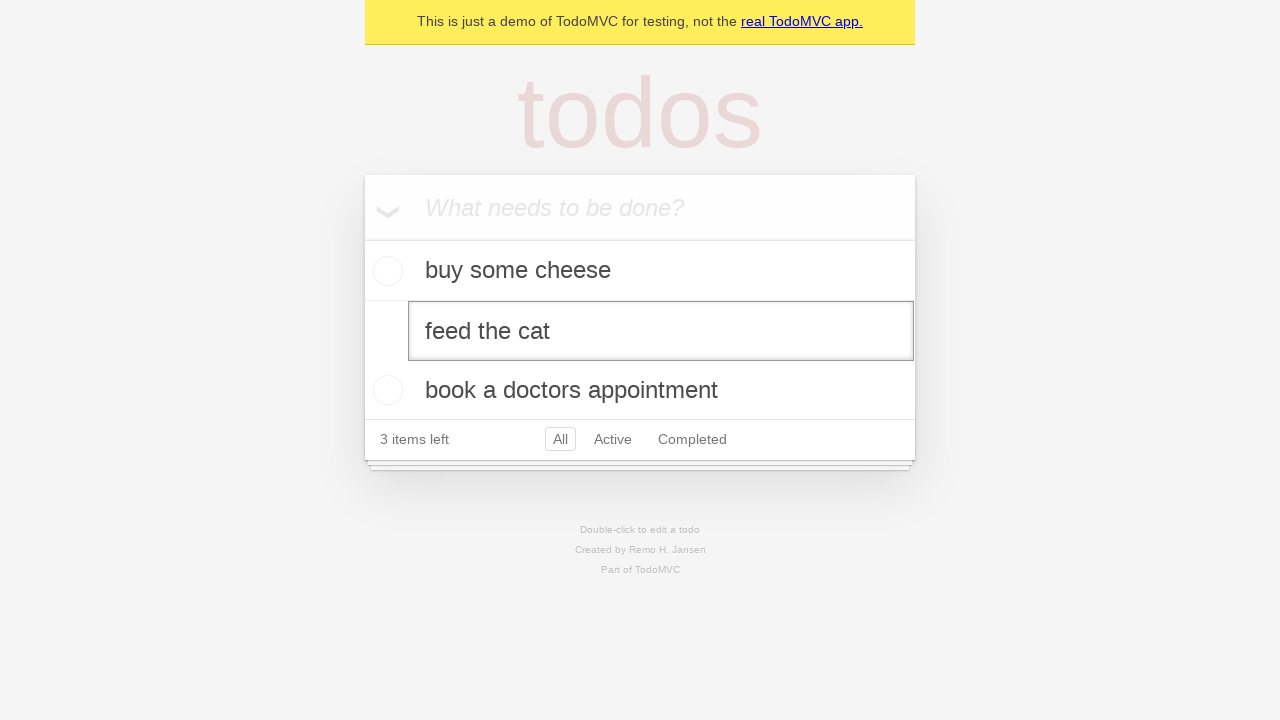

Filled edit field with new text 'buy some sausages' on [data-testid='todo-item'] >> nth=1 >> internal:role=textbox[name="Edit"i]
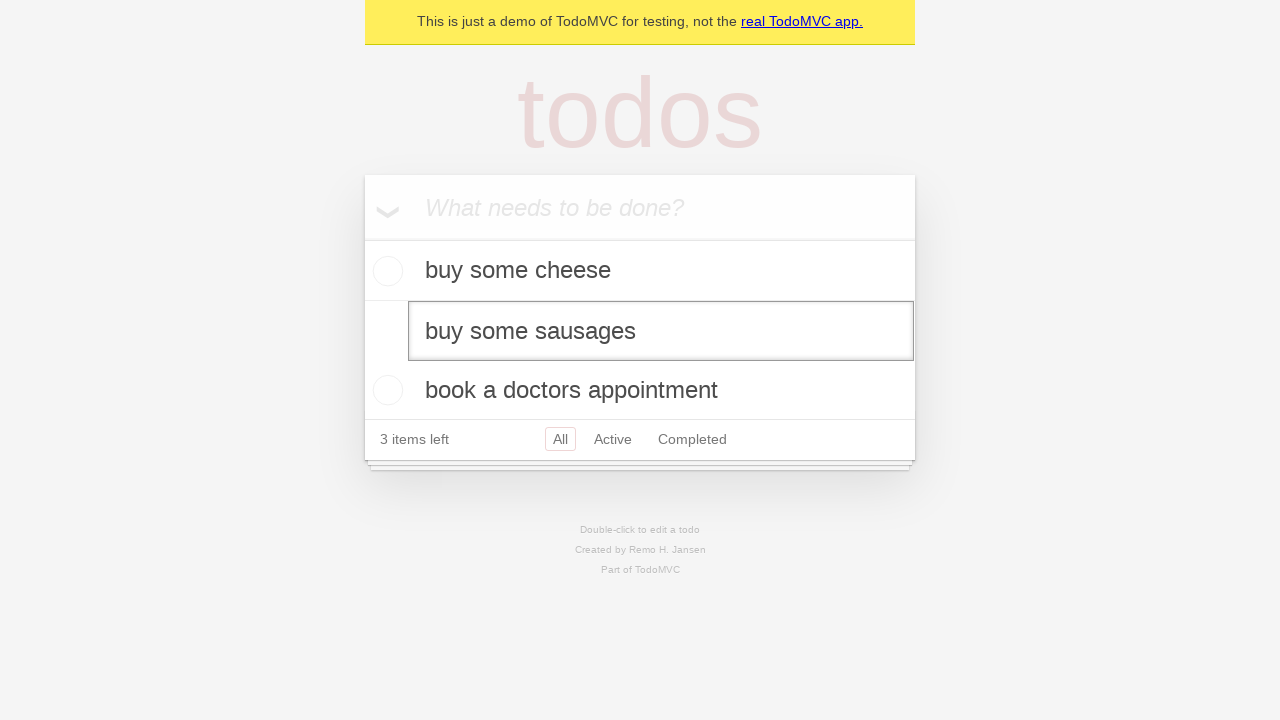

Pressed Enter to confirm edit and save new todo text on [data-testid='todo-item'] >> nth=1 >> internal:role=textbox[name="Edit"i]
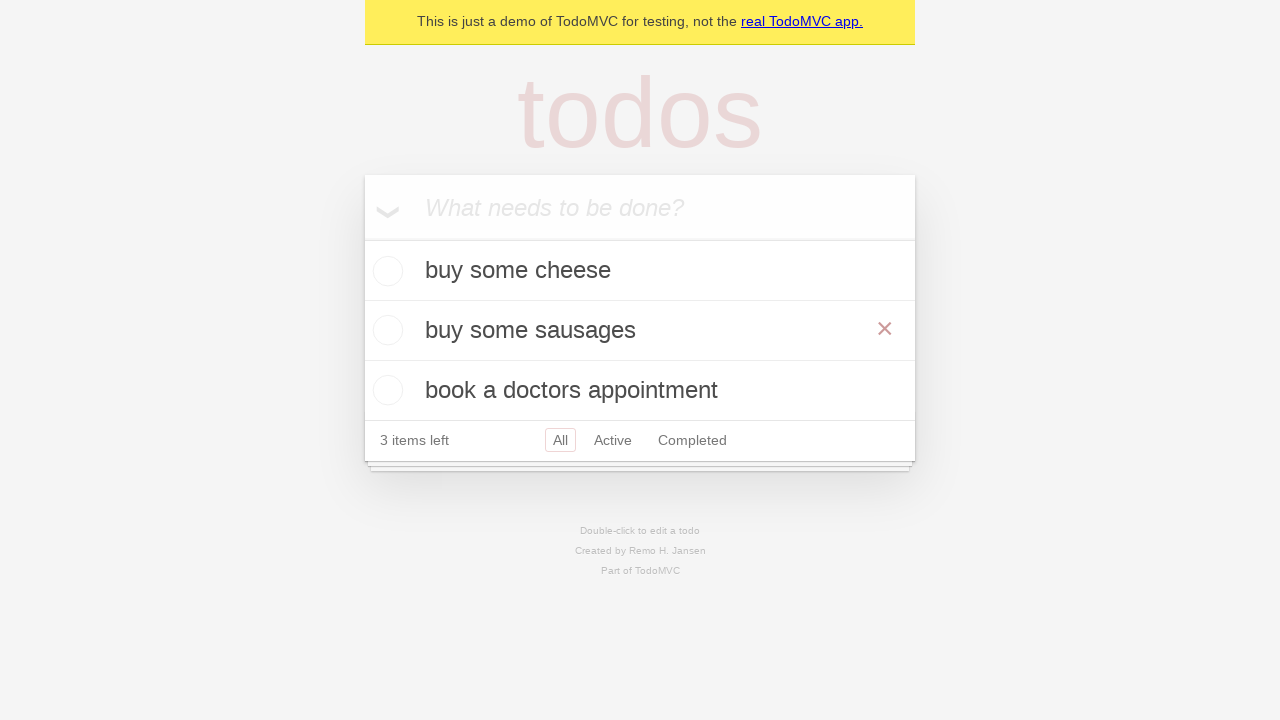

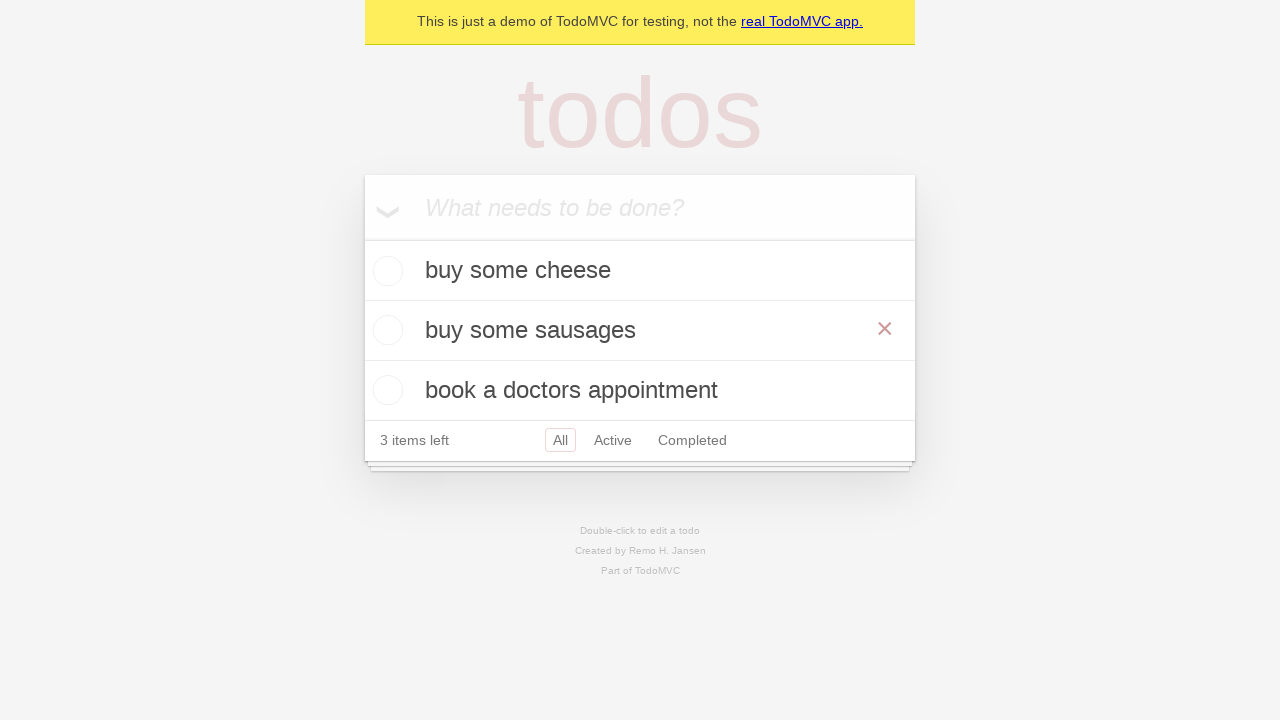